Launches the Qualcomm website and maximizes the browser window to verify the site loads successfully

Starting URL: https://www.qualcomm.com/

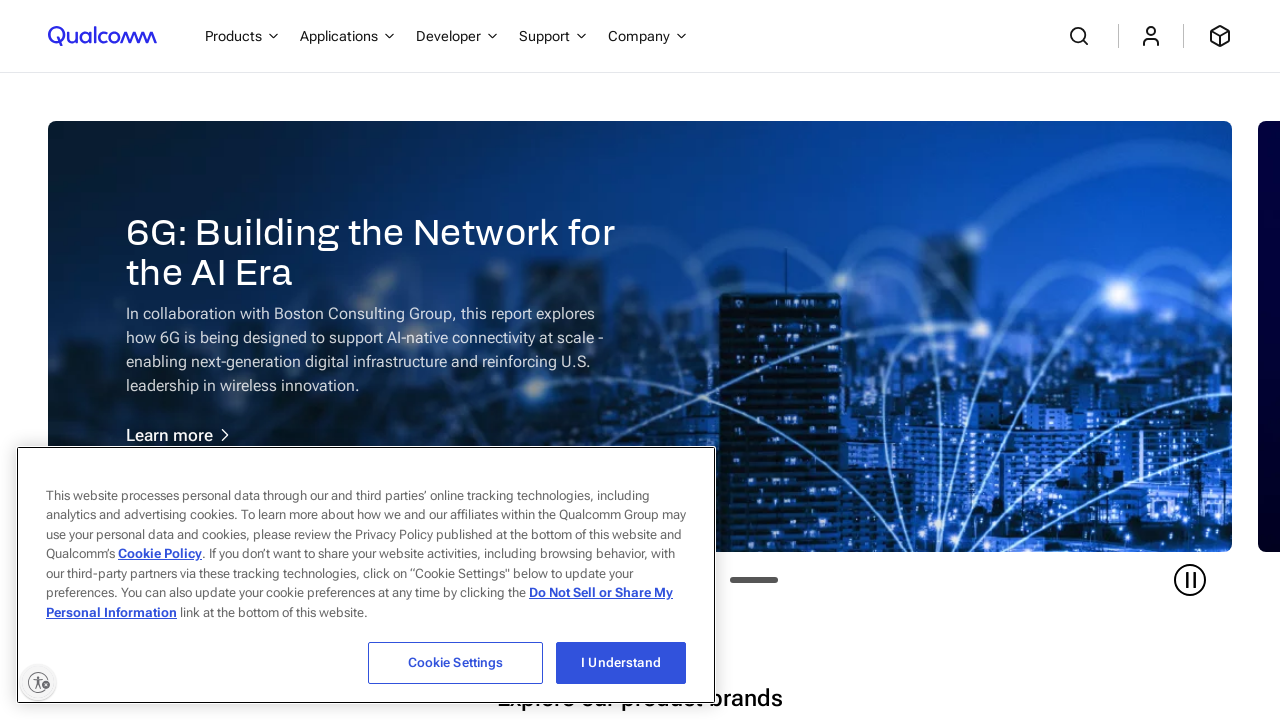

Waited for page DOM content to load
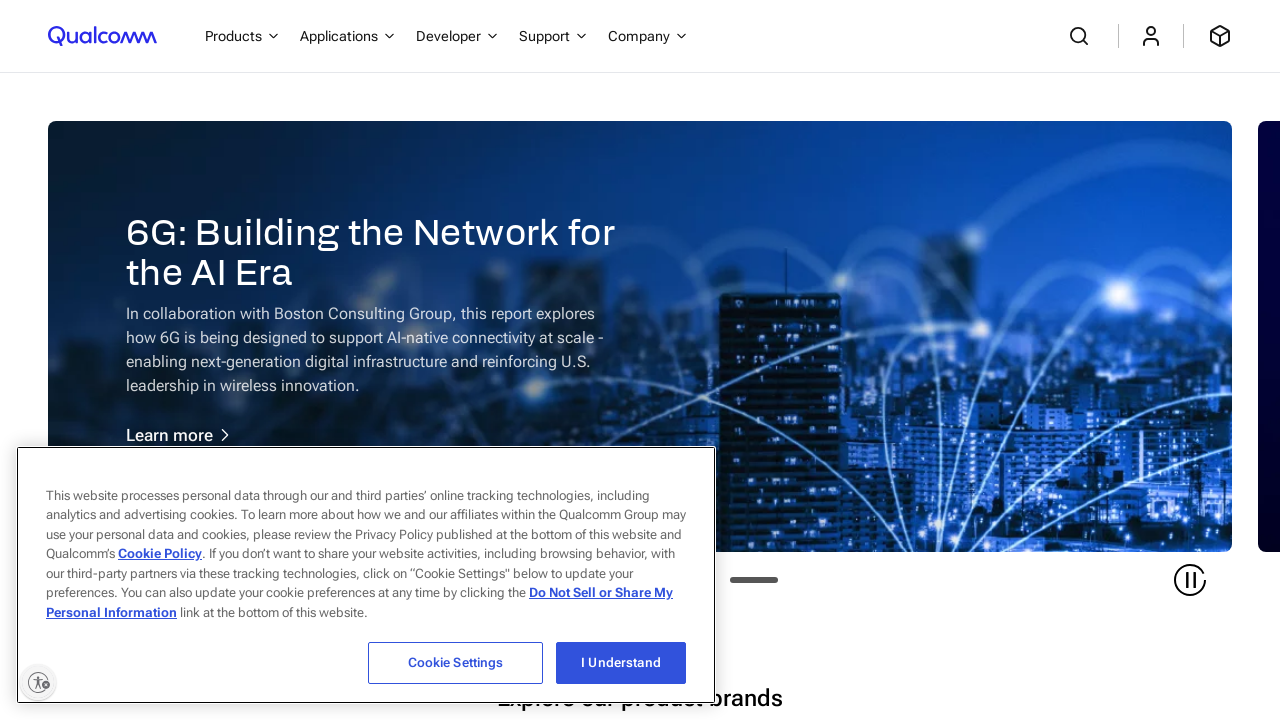

Verified body element is present on Qualcomm website
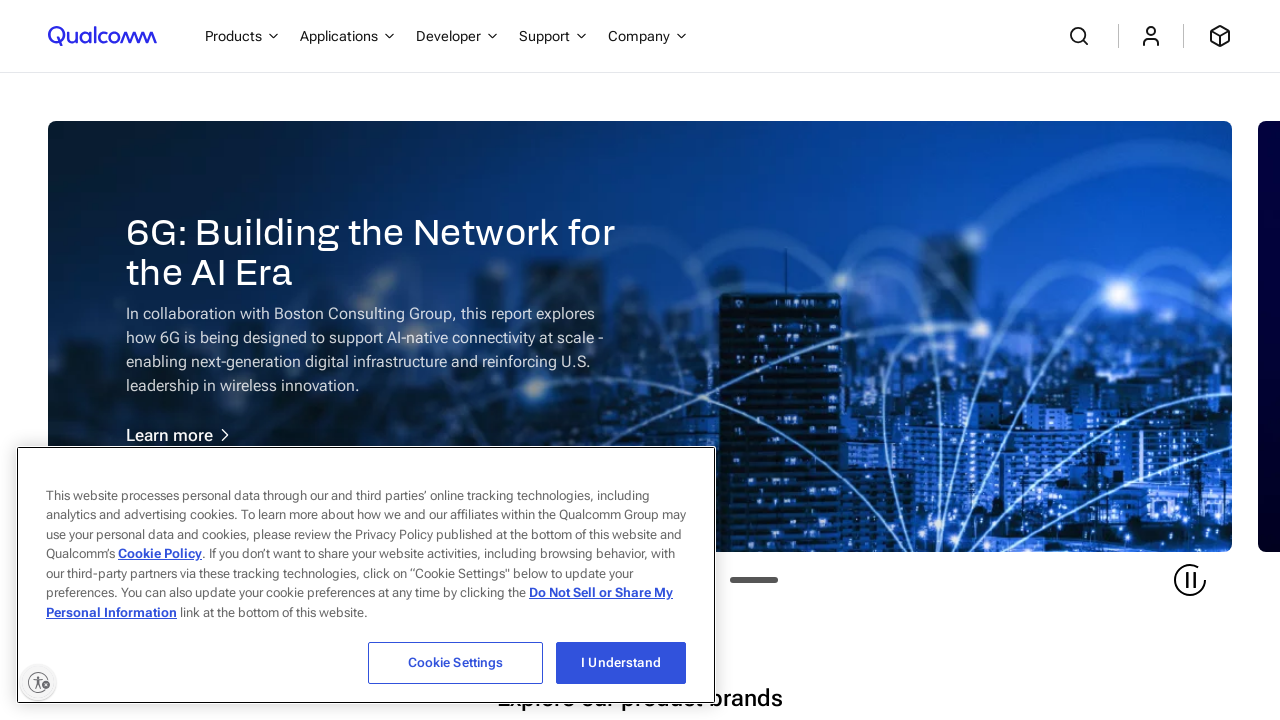

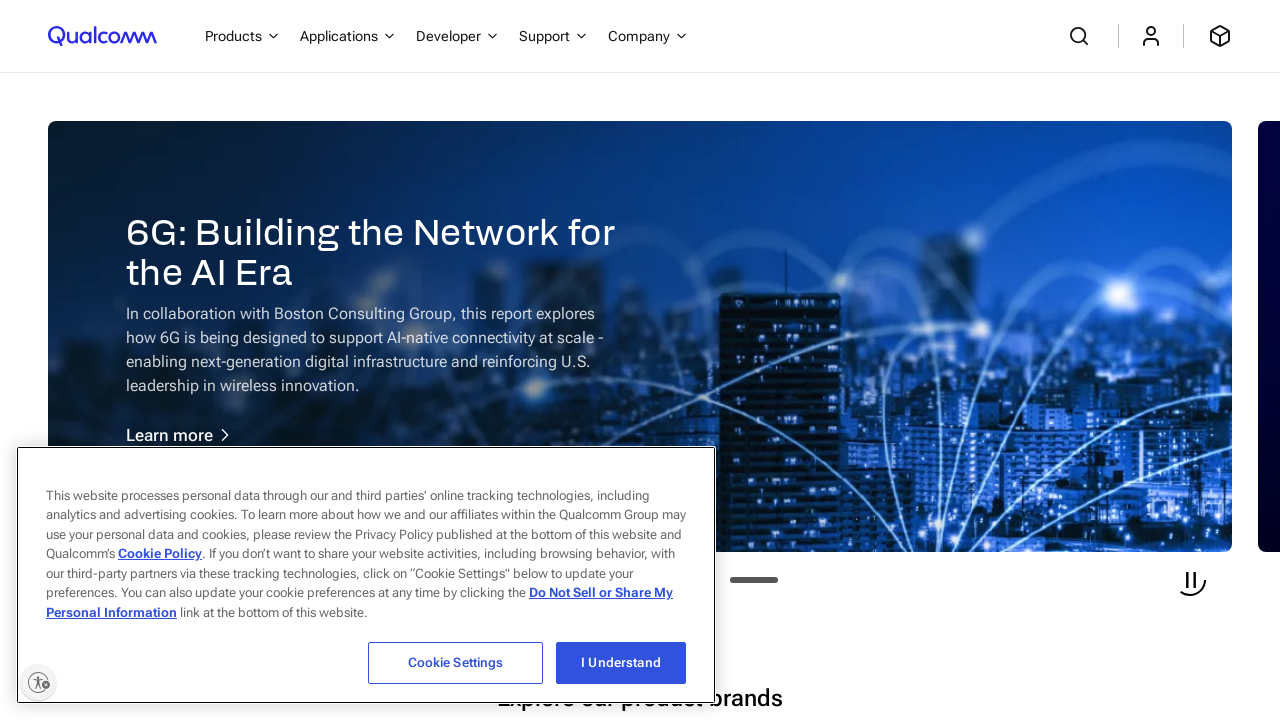